Tests the order status search functionality by entering a non-existent order number and verifying that a "Not found" message is displayed

Starting URL: https://qa-scooter.praktikum-services.ru/

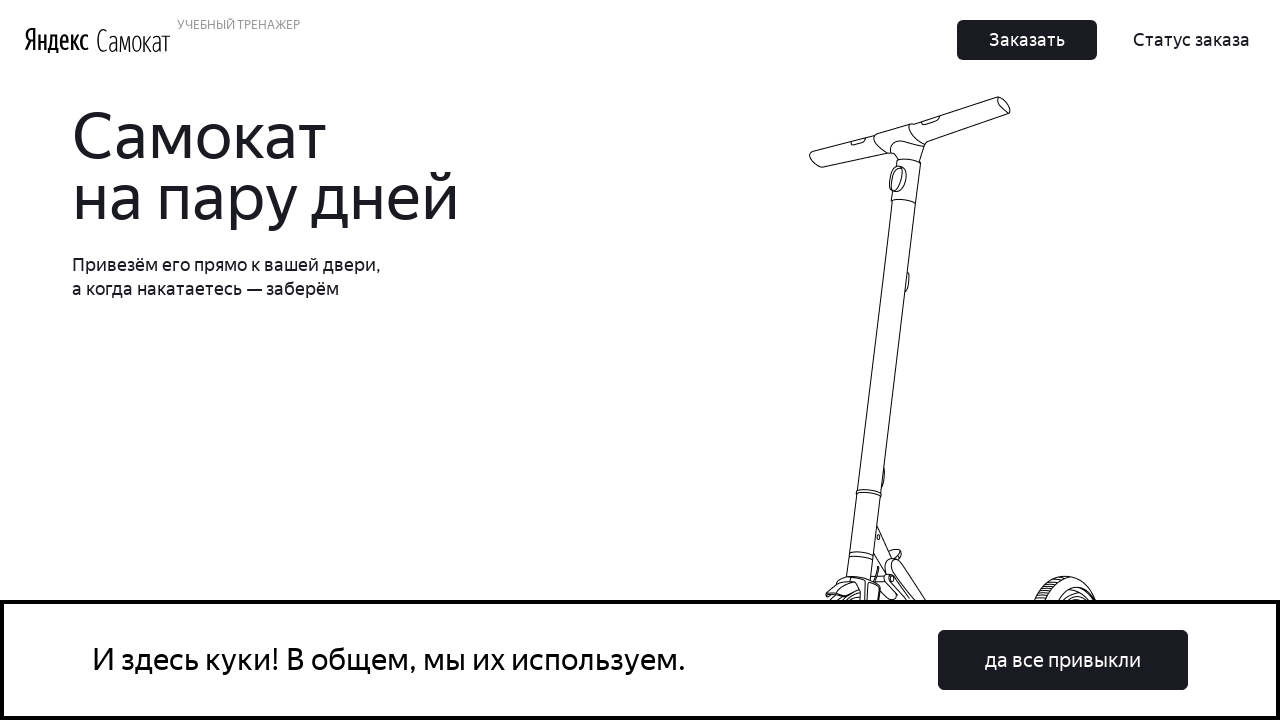

Clicked on the order status button in the header at (1192, 40) on button.Header_Link__1TAG7
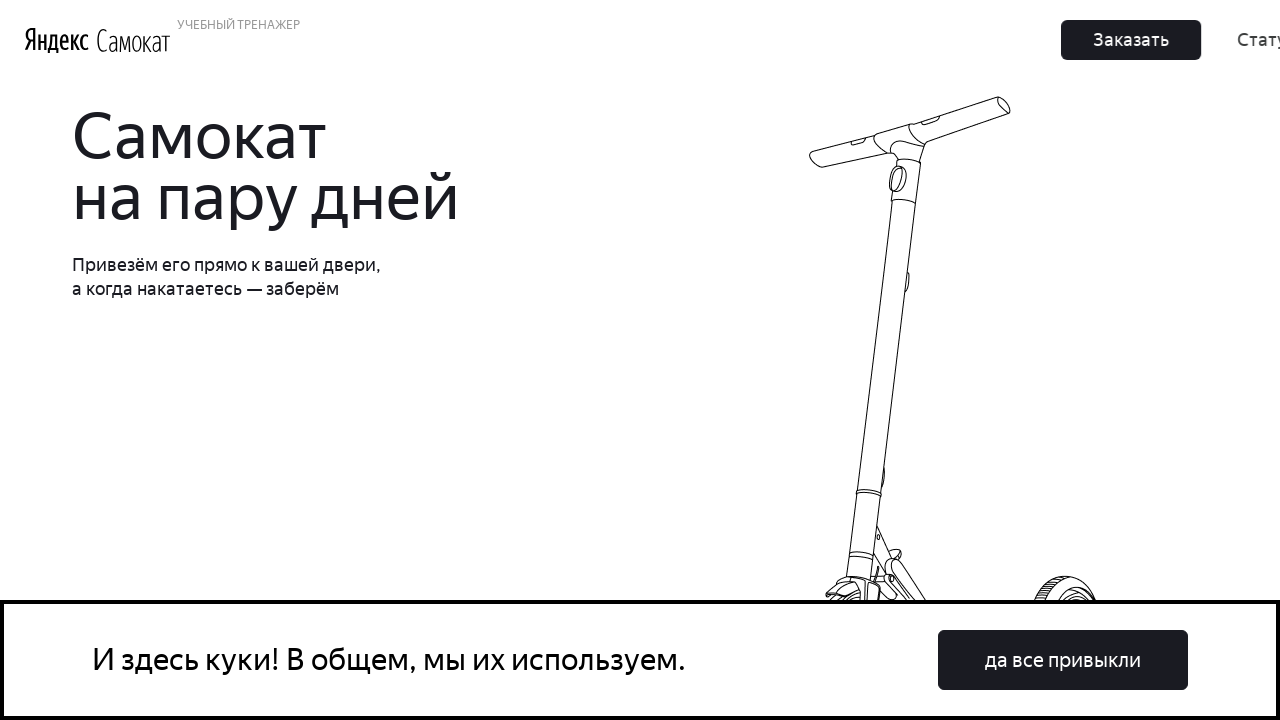

Clicked on the order number input field at (1052, 40) on input.Input_Input__1iN_Z.Header_Input__xIoUq
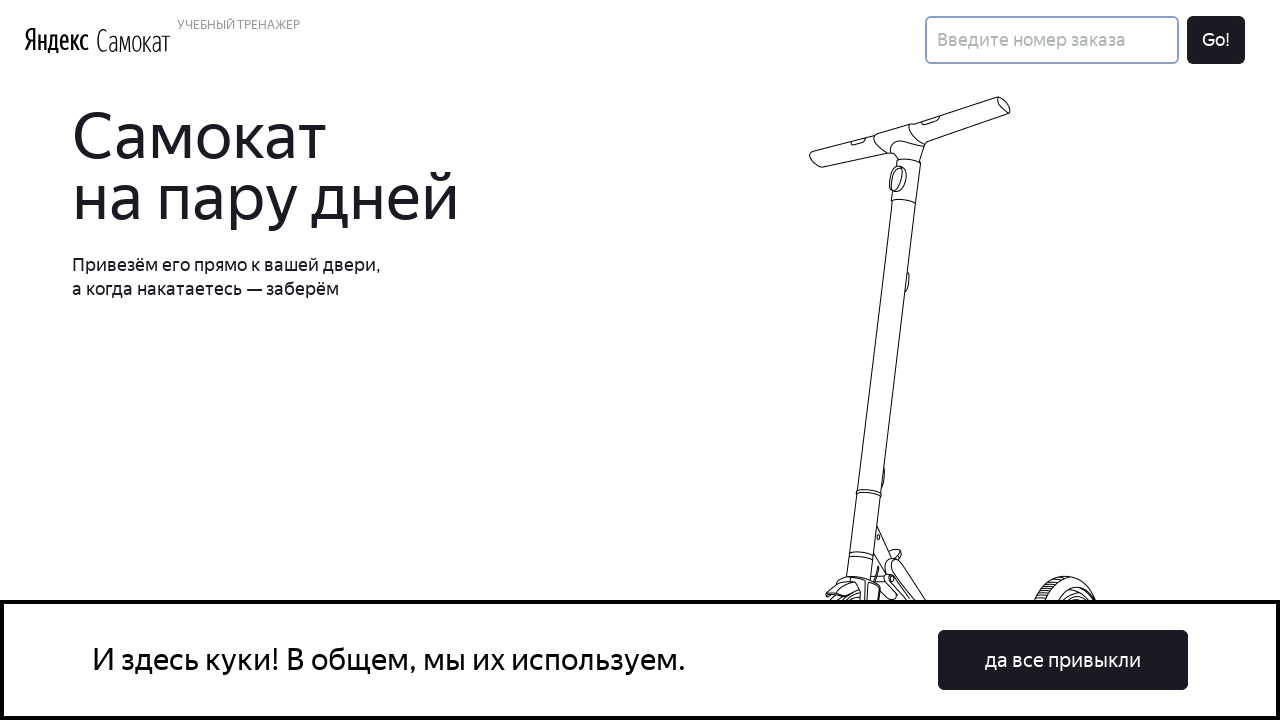

Entered non-existent order number '74829' into the input field on input.Input_Input__1iN_Z.Header_Input__xIoUq
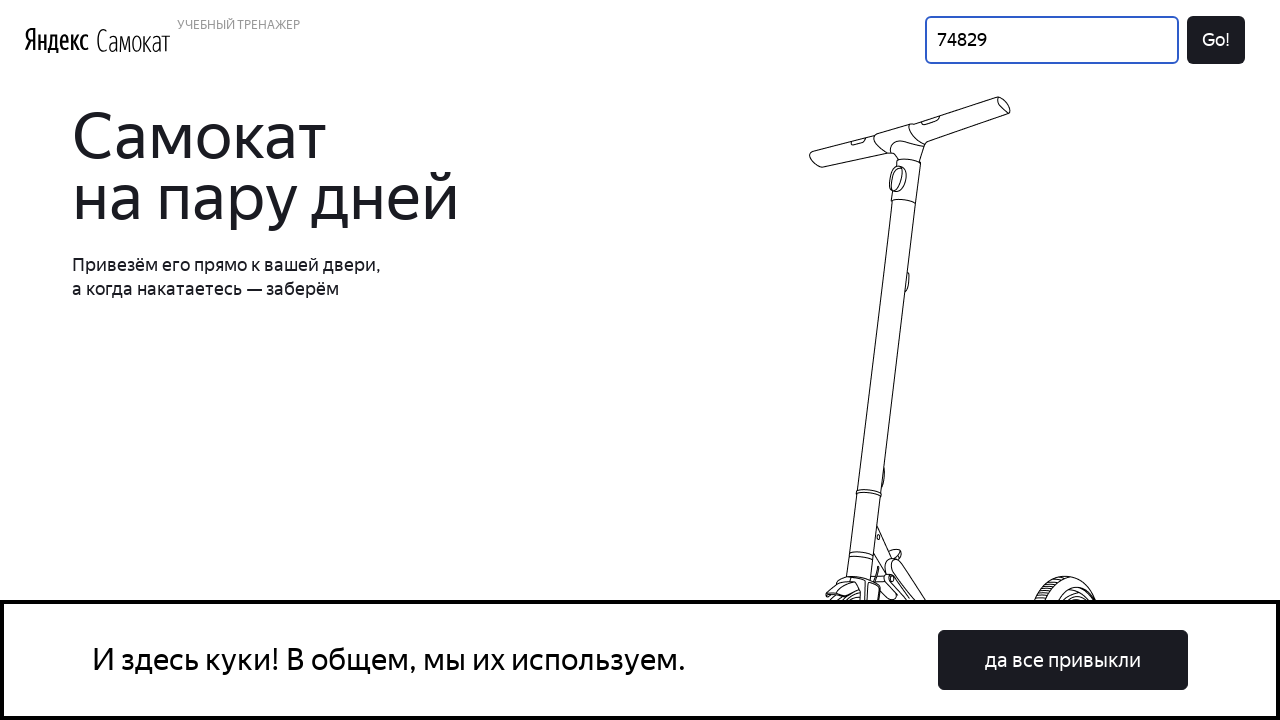

Clicked the 'Go!' button to search for the order at (1216, 40) on button:text('Go!')
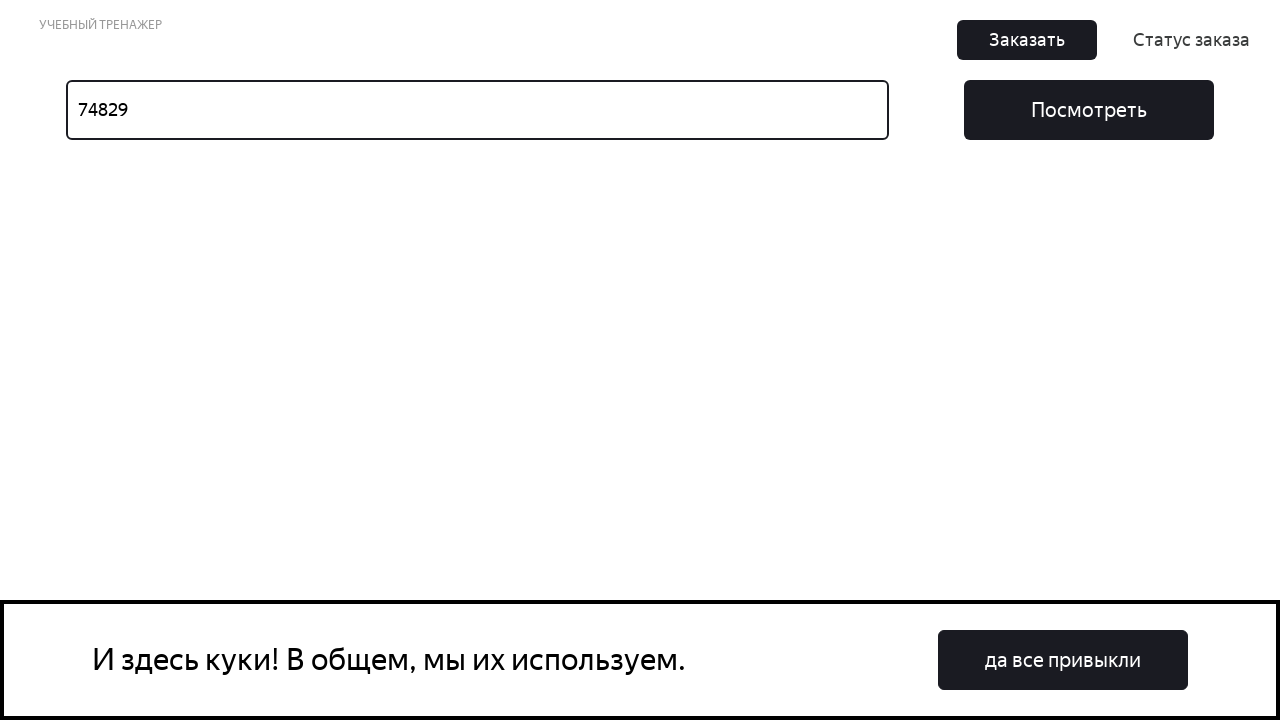

Verified that 'Not found' message is displayed for non-existent order
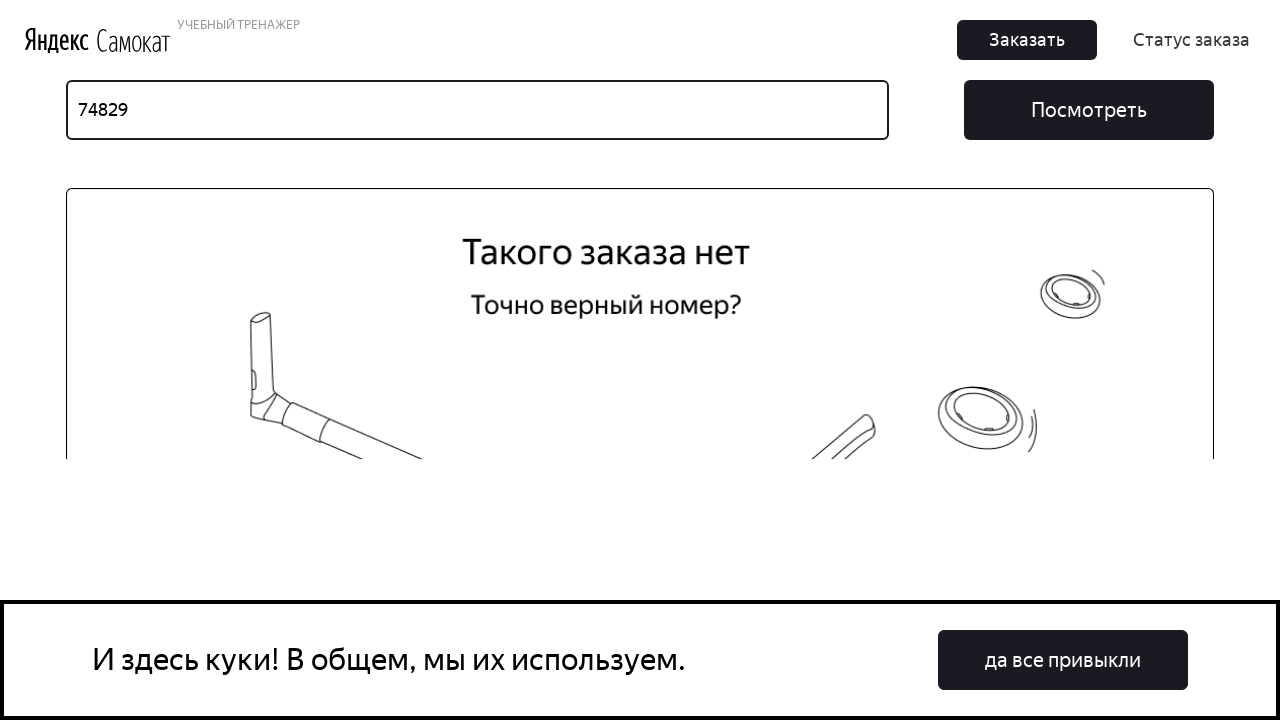

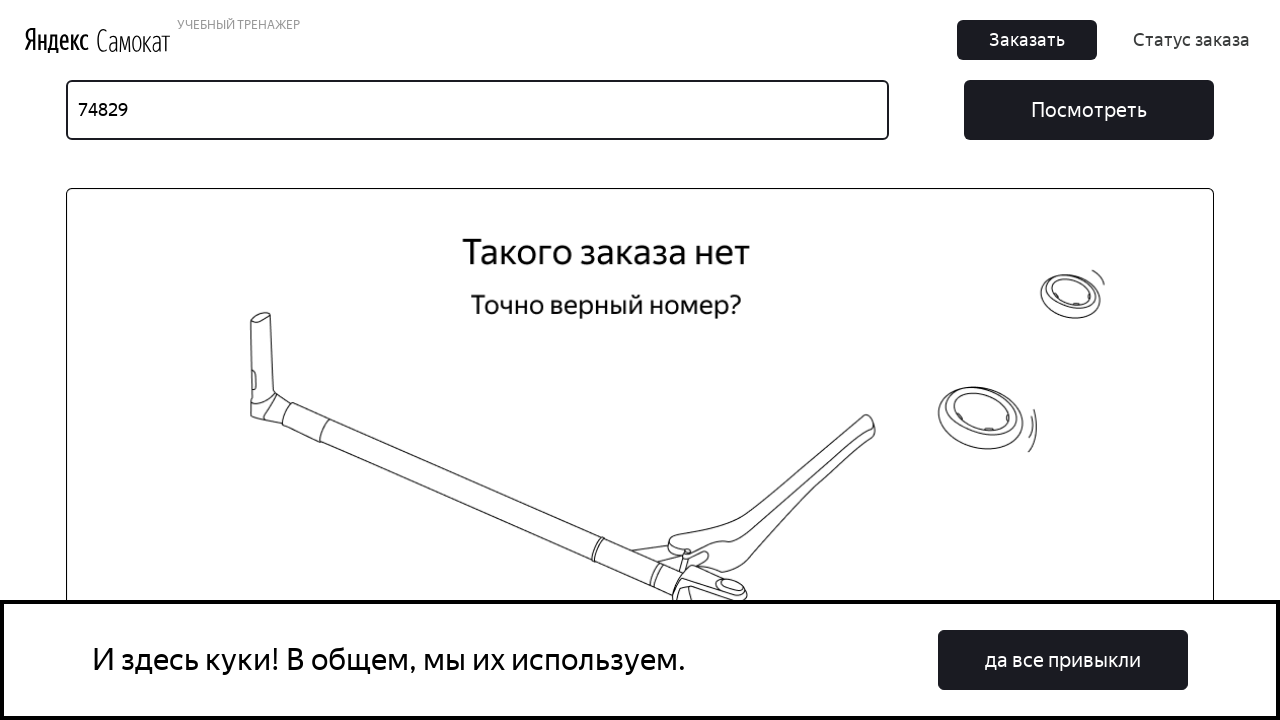